Tests form field interaction on OpenCart registration page by filling the first name field using fluent wait

Starting URL: https://naveenautomationlabs.com/opencart/index.php?route=account/register

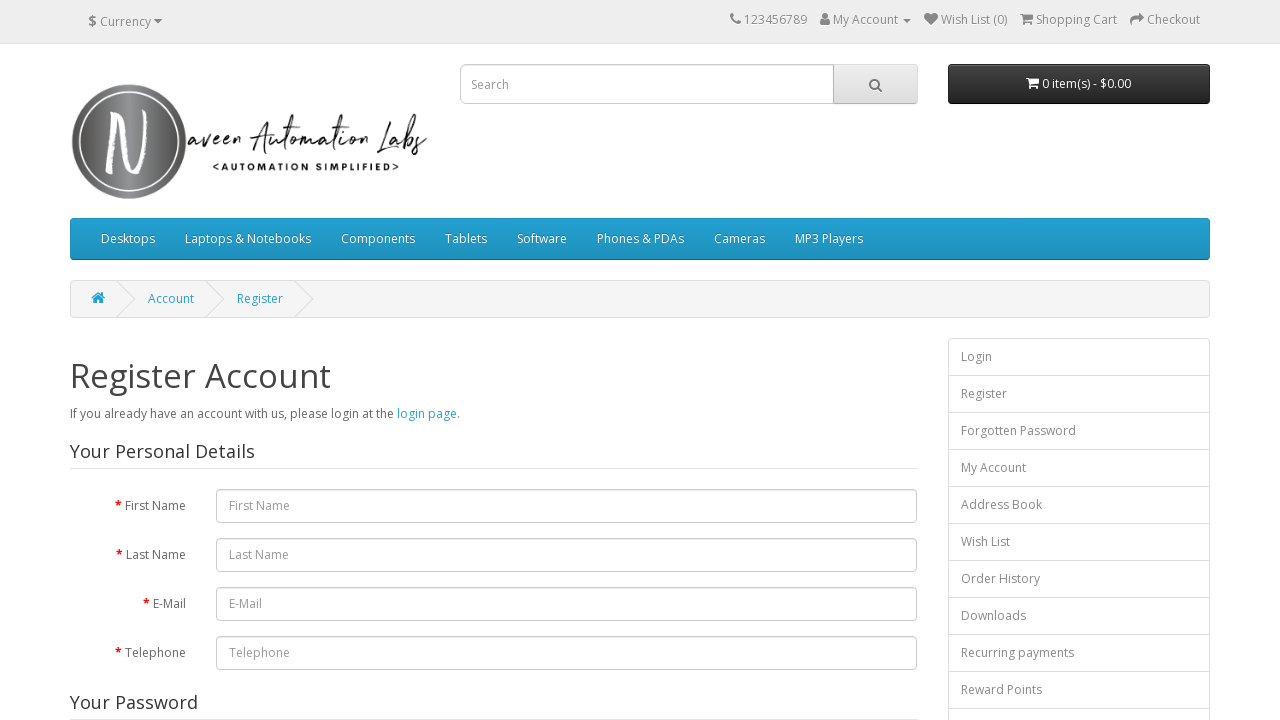

Filled first name field with 'sharma' on input[name='firstname']
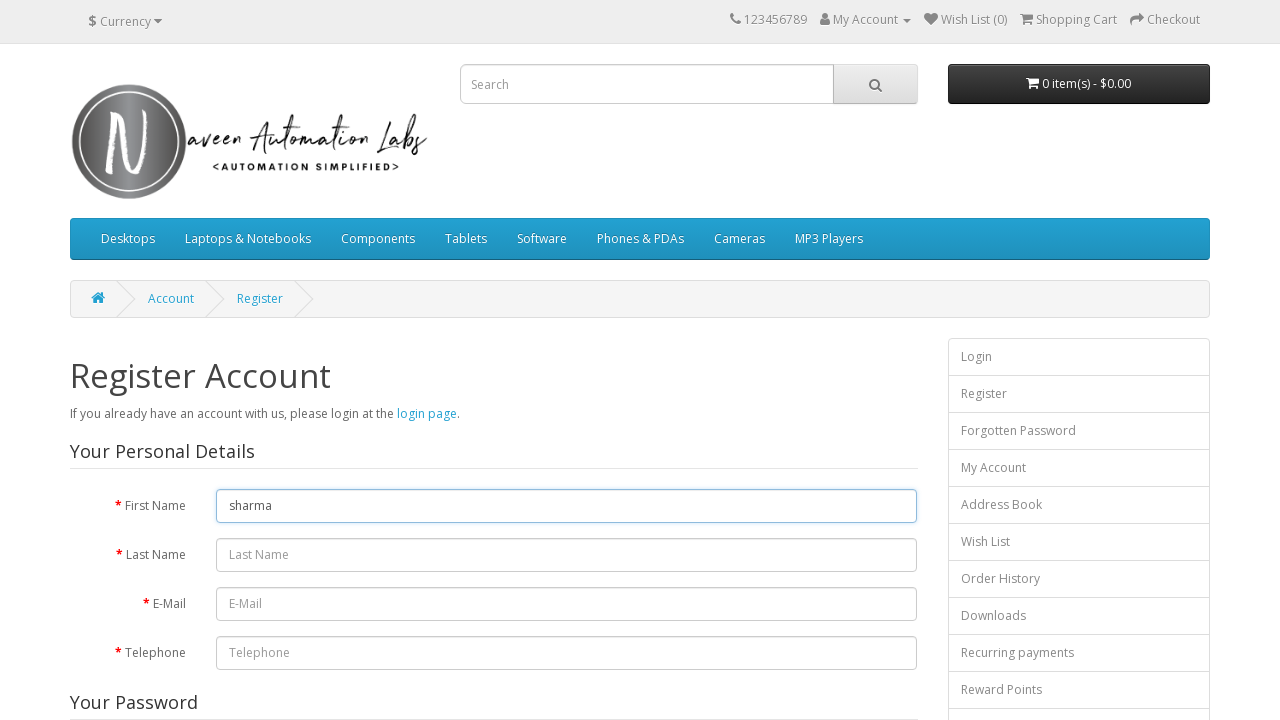

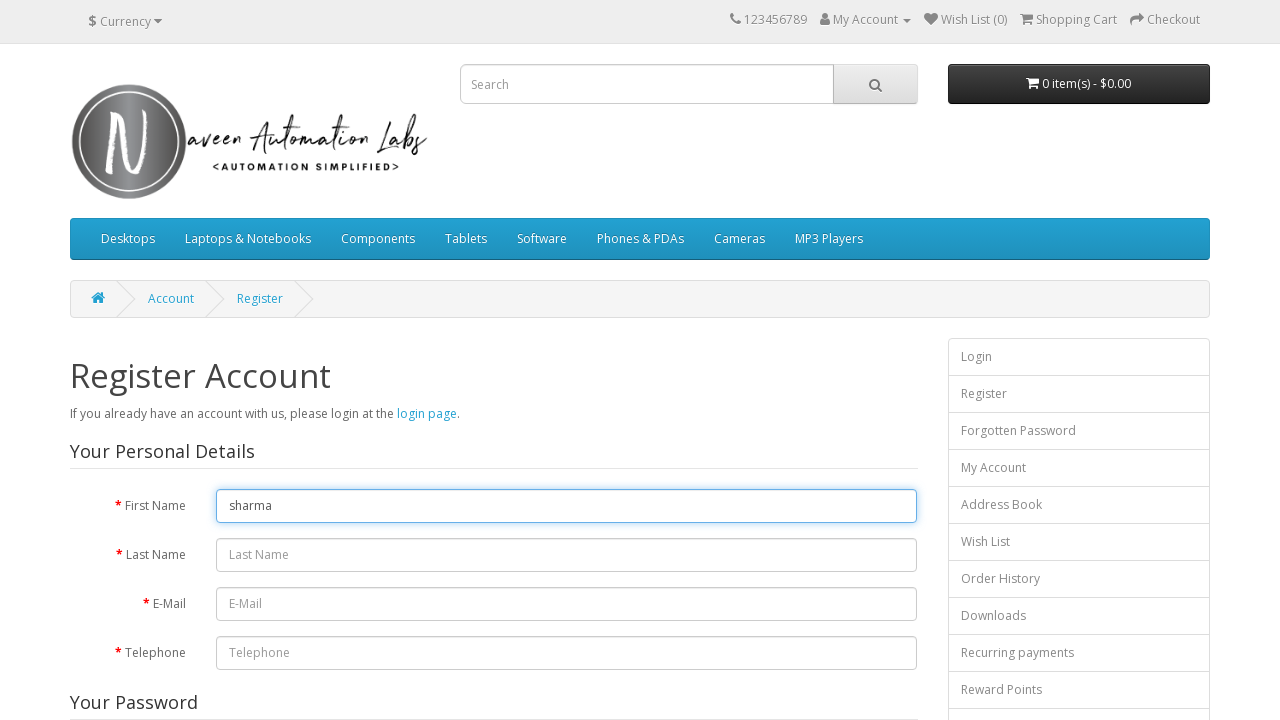